Navigates to the Rahul Shetty Academy automation practice page, scrolls down to the courses table, and verifies that course price elements are visible in the table.

Starting URL: https://rahulshettyacademy.com/AutomationPractice/

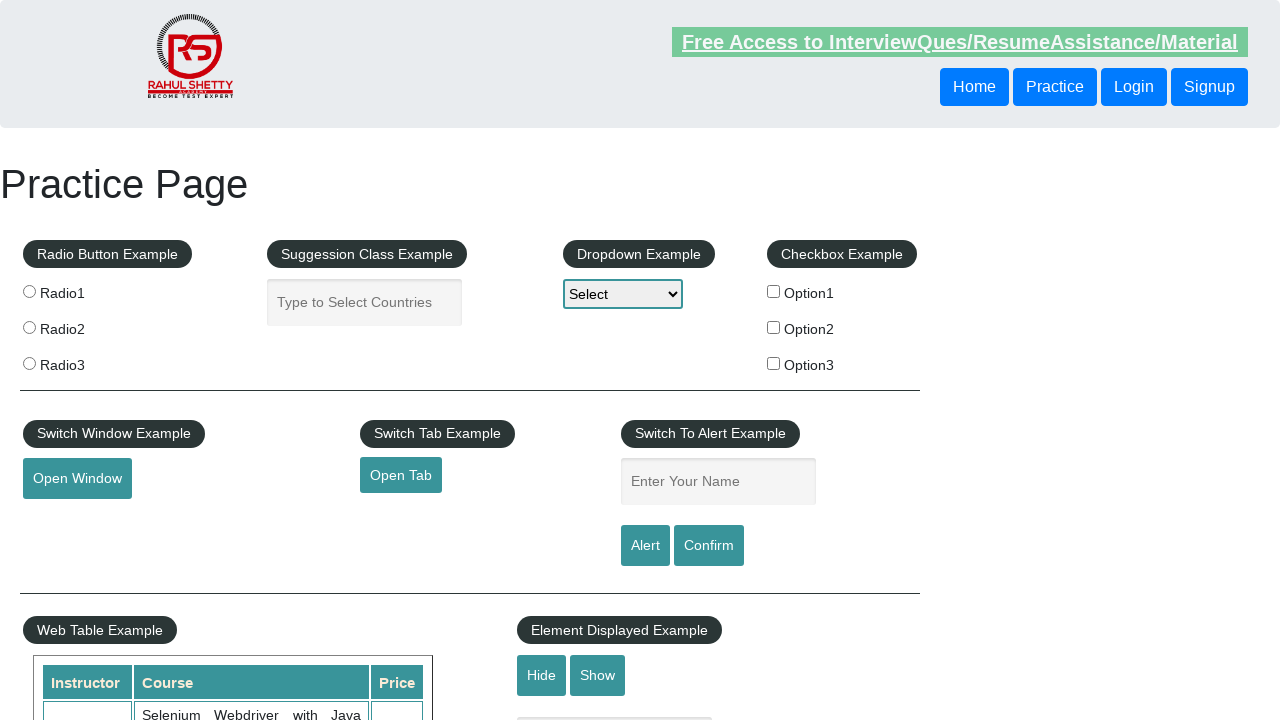

Scrolled down 500px to view courses table section
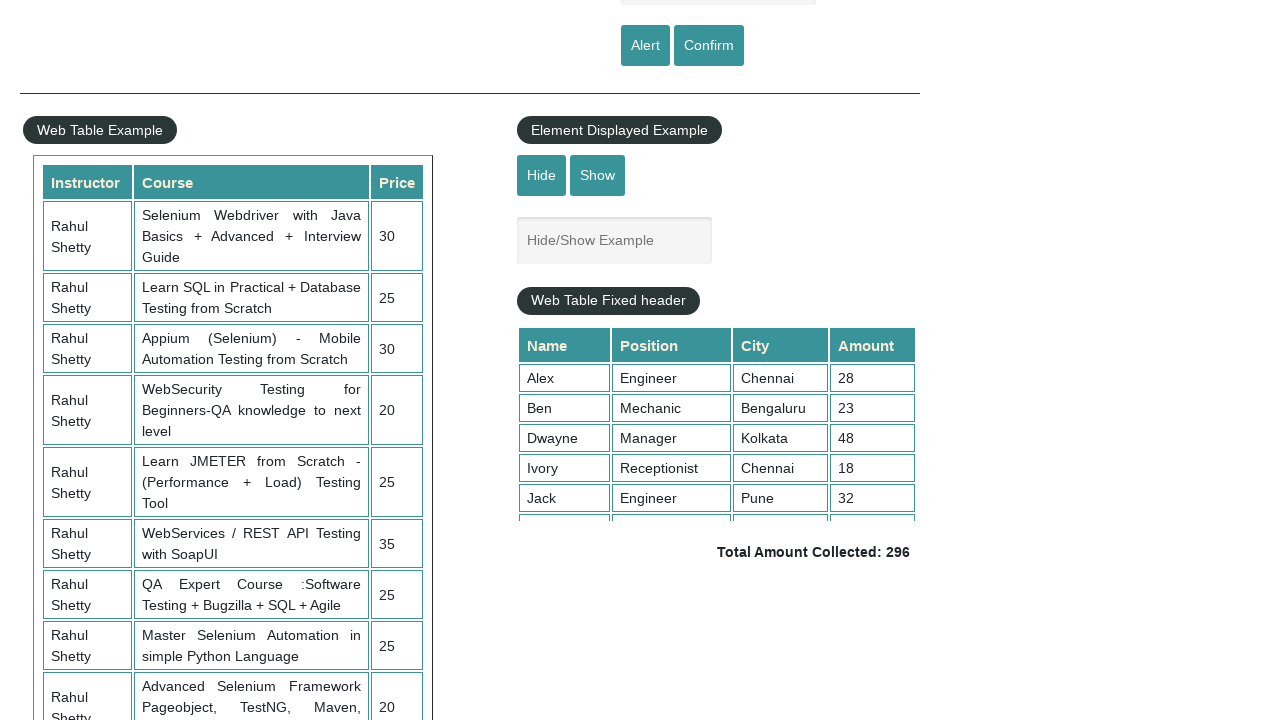

Waited for course price cells to load in the table
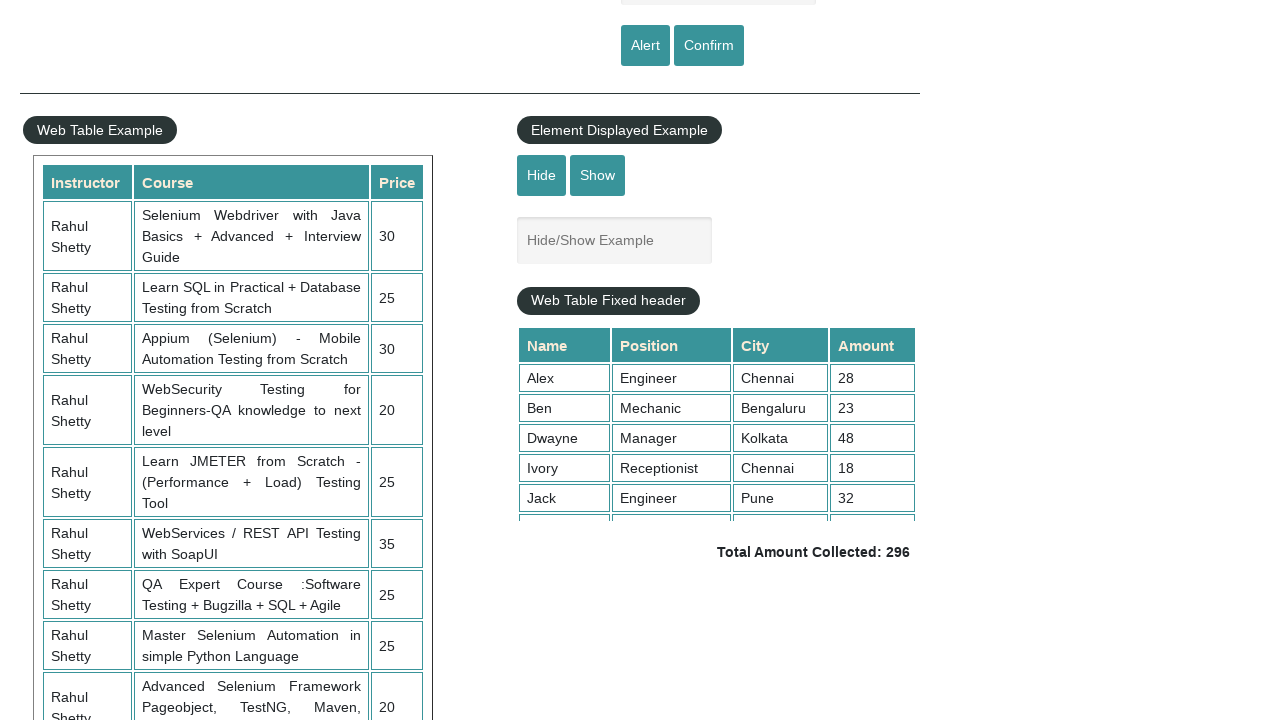

Located all price cells in the courses table
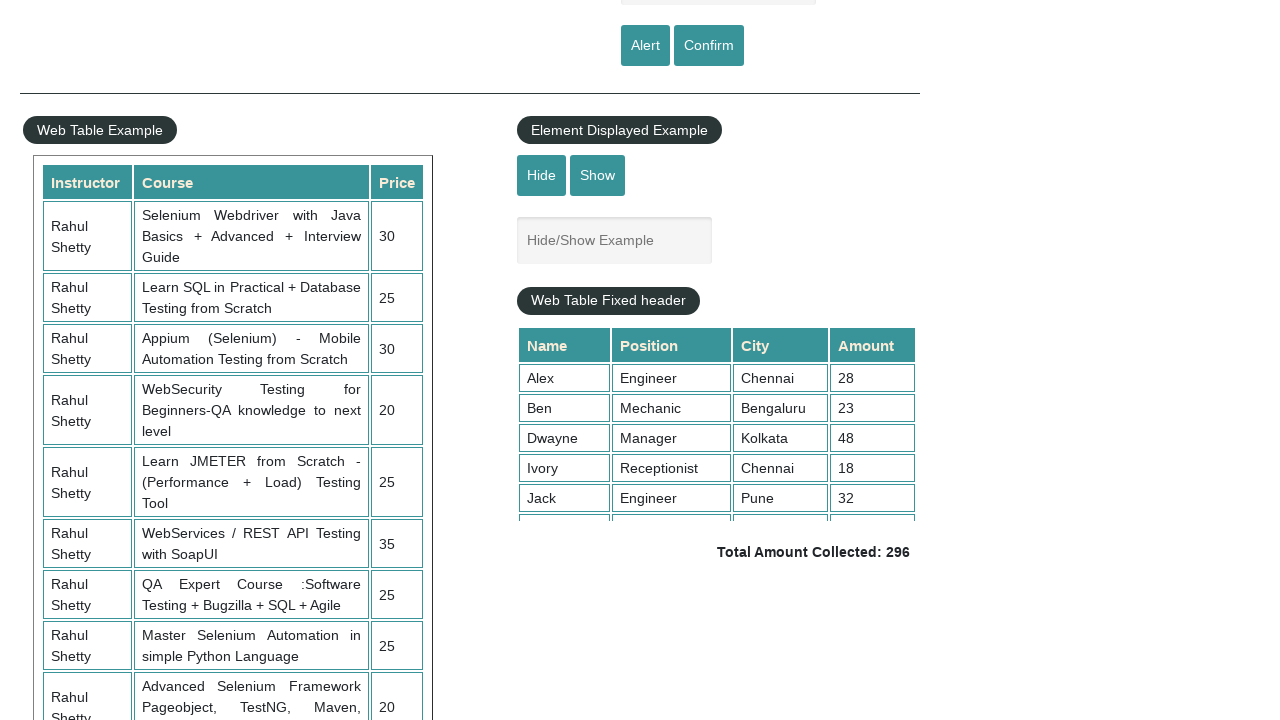

Verified first price cell is visible in the courses table
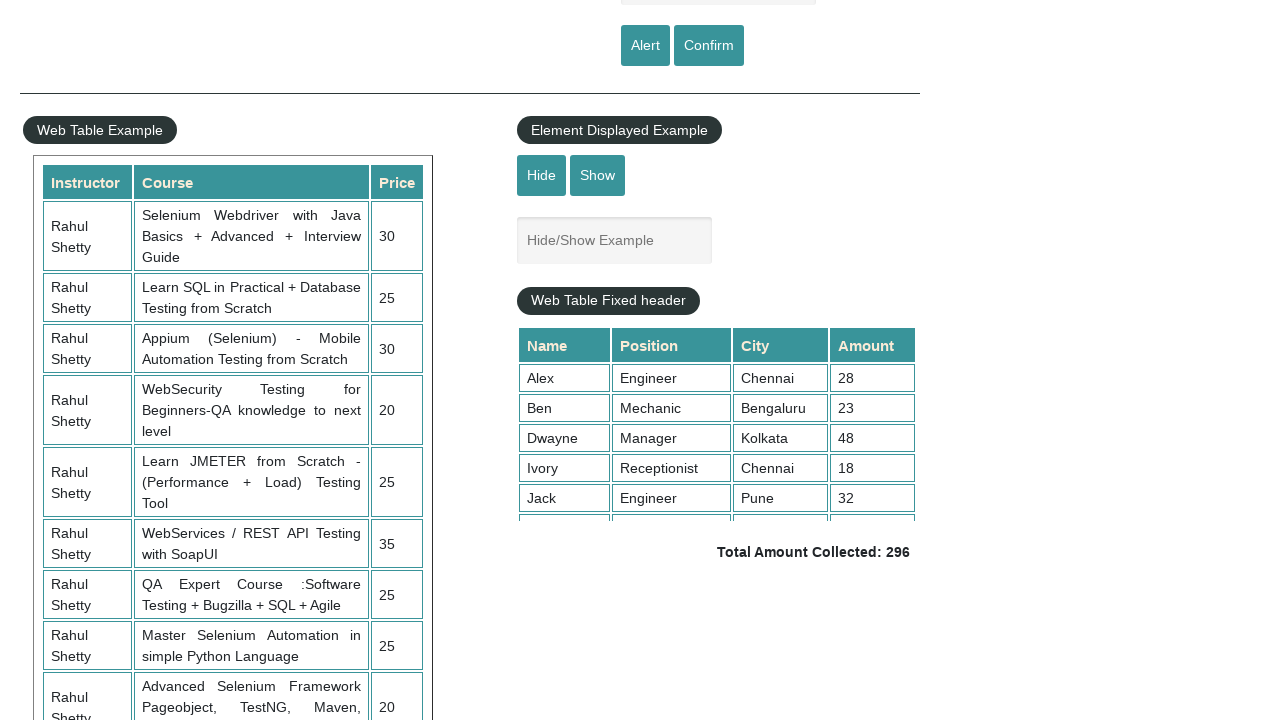

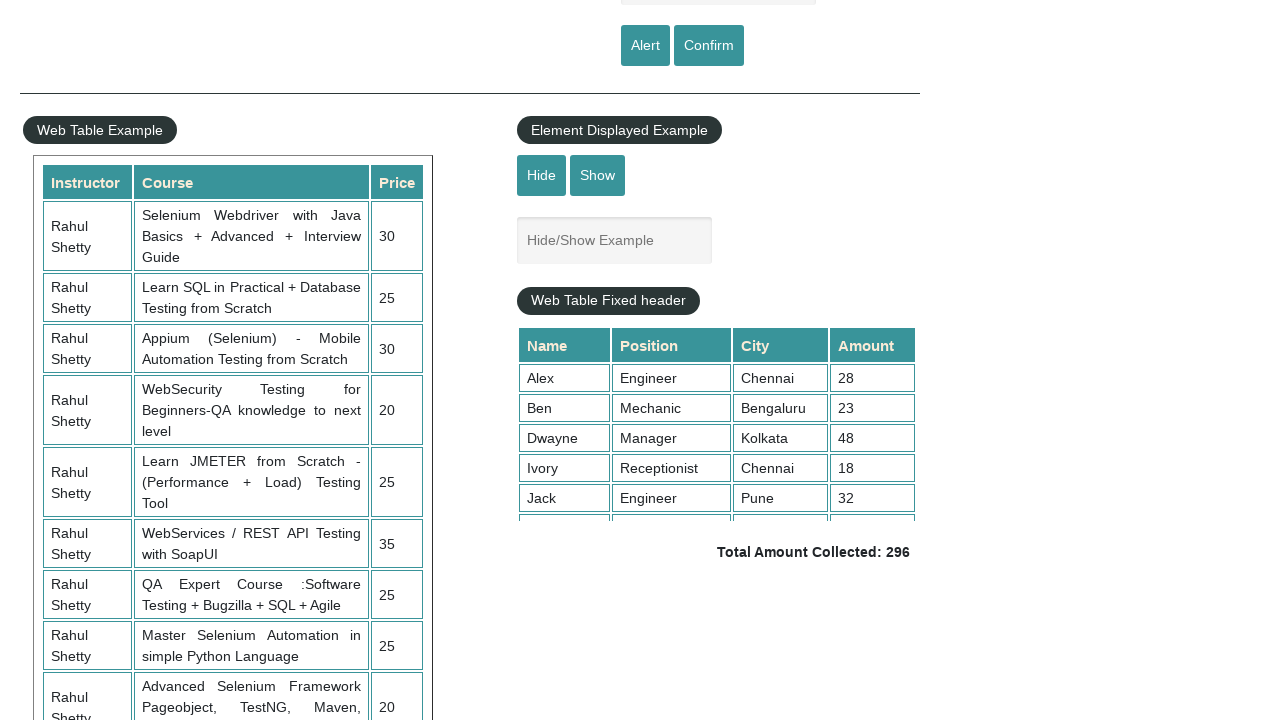